Navigates to WiseQuarter homepage and verifies the page loads by checking the title

Starting URL: https://www.wisequarter.com

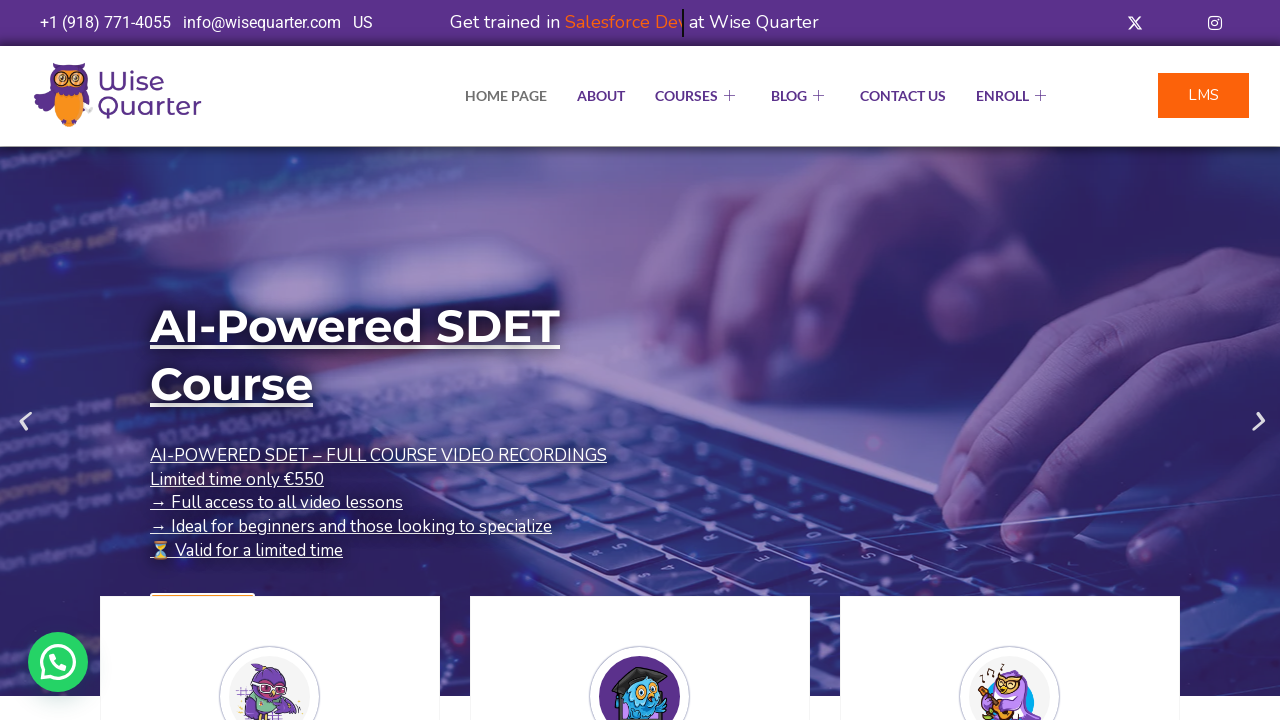

Navigated to WiseQuarter homepage
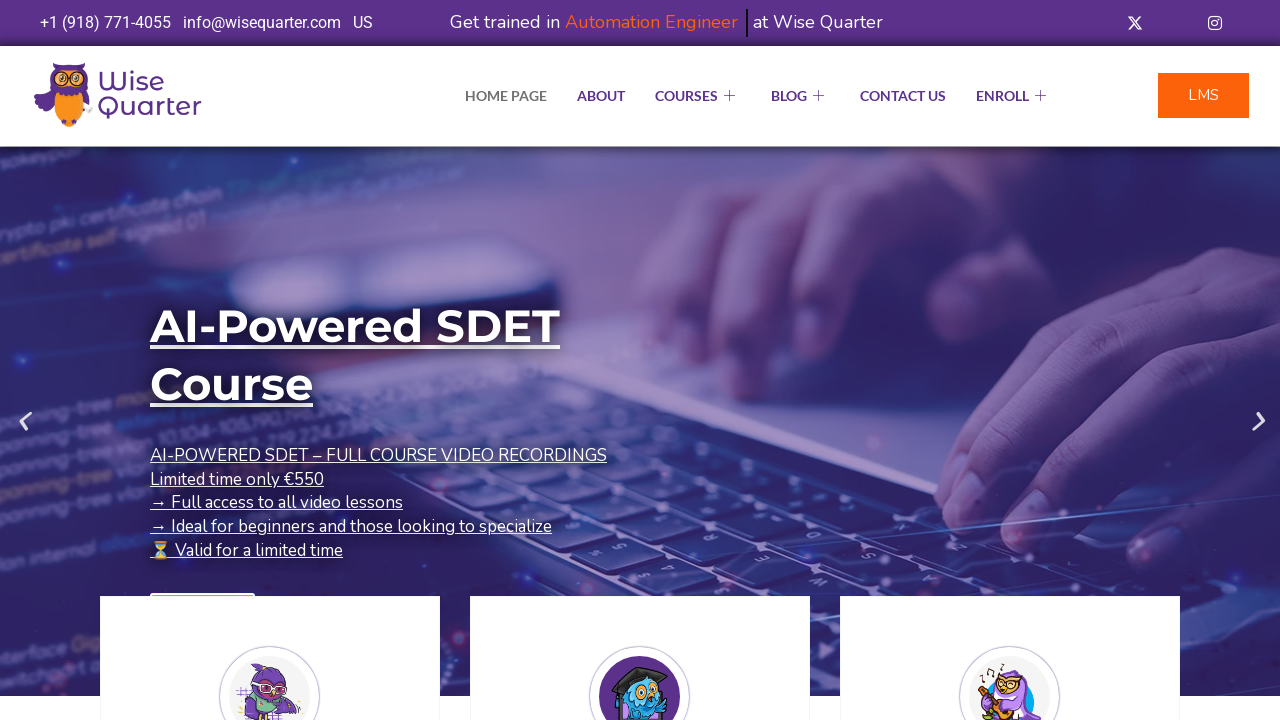

Retrieved page title: IT Bootcamp Courses, Online Classes - Wise Quarter Course
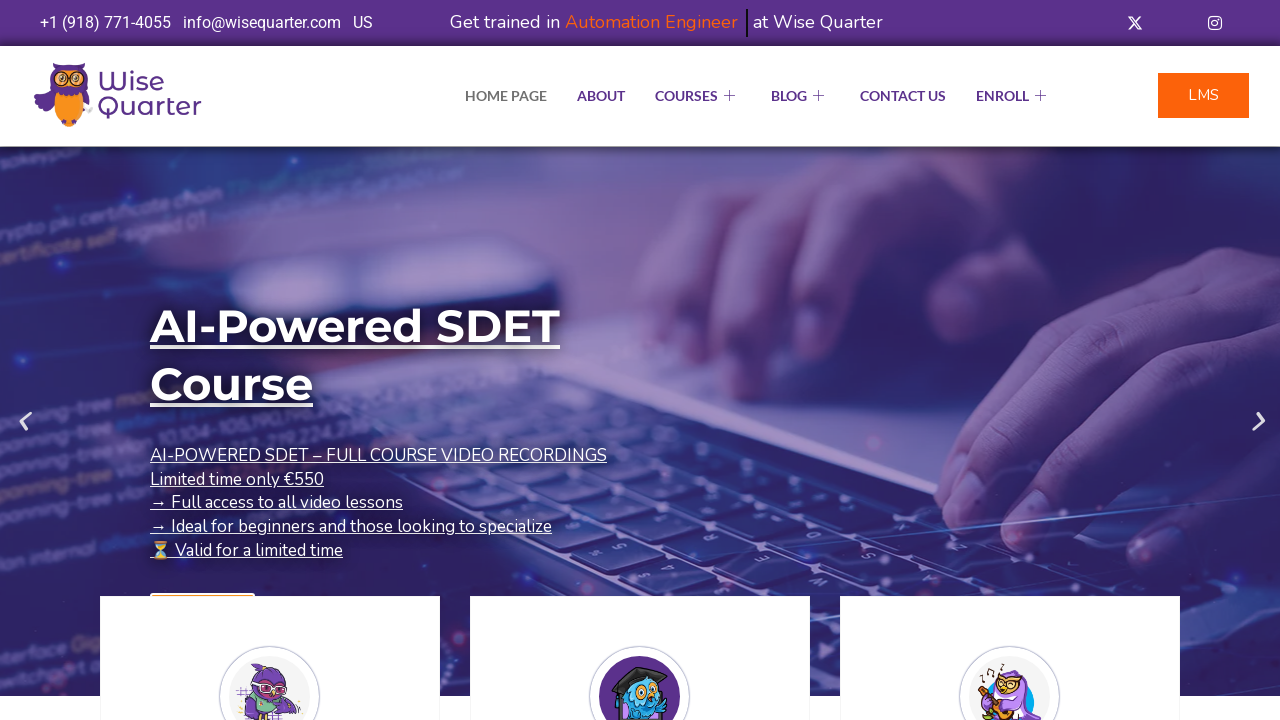

Verified page title is not empty
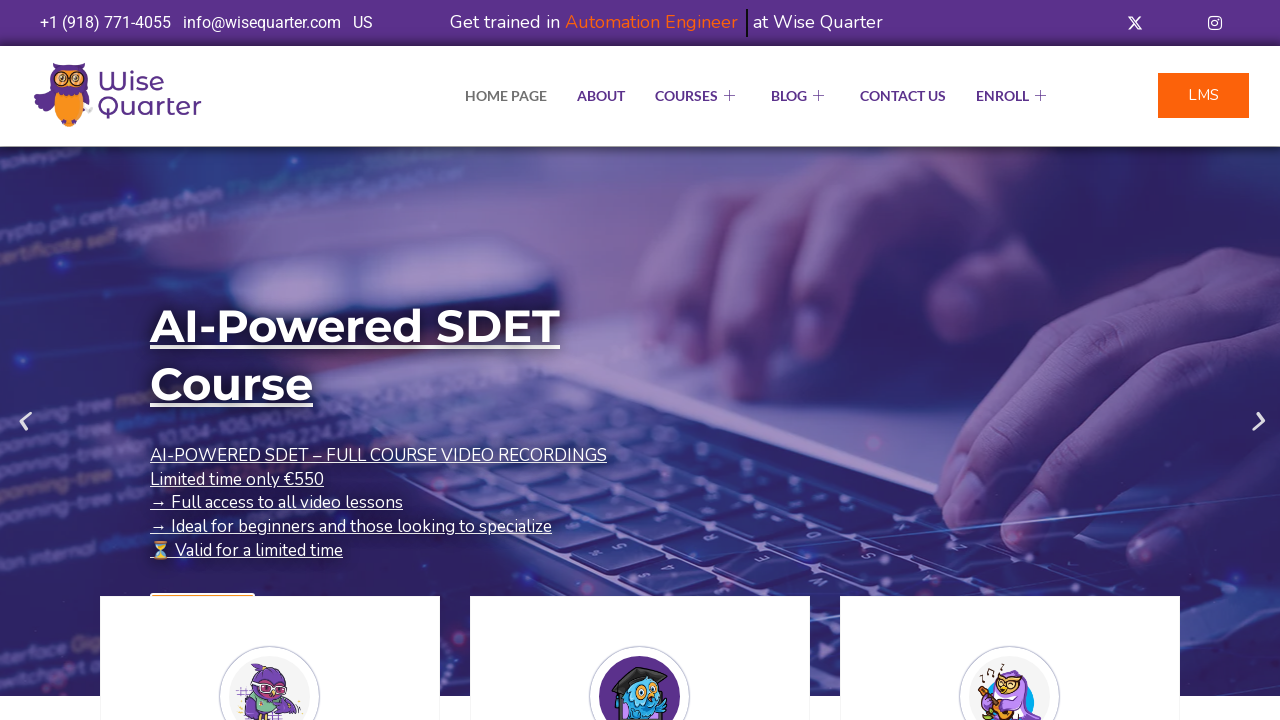

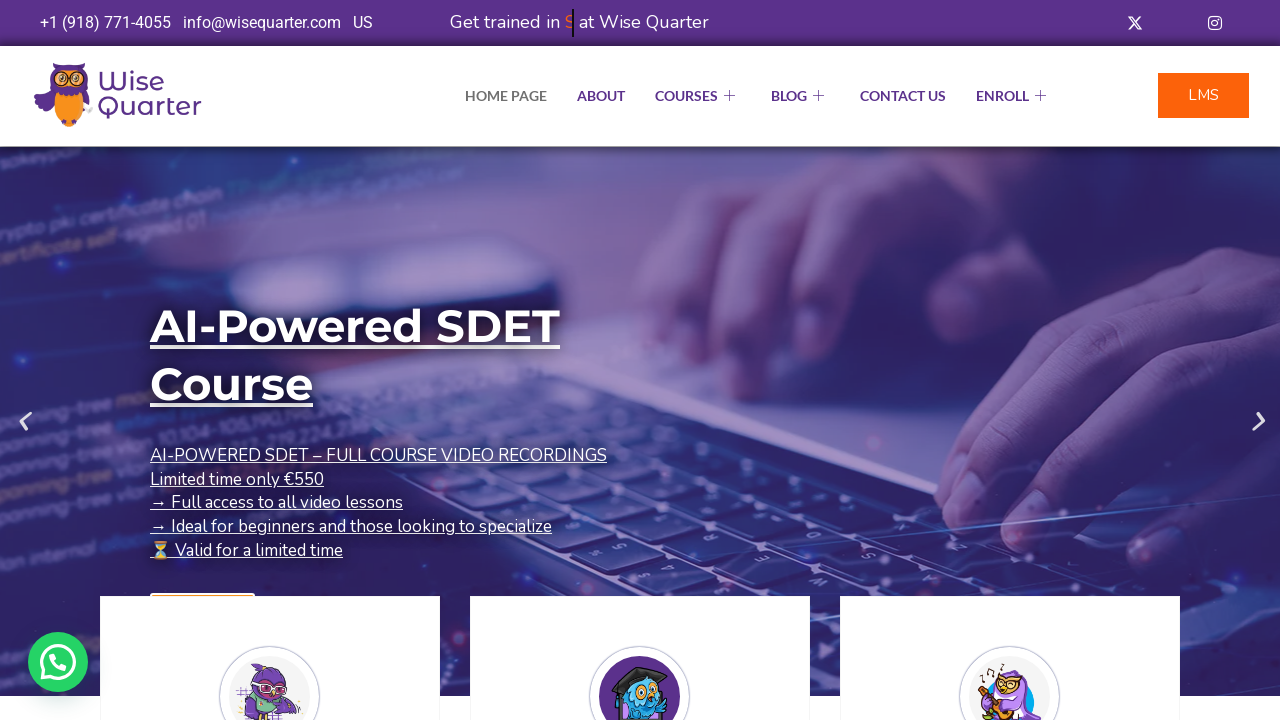